Tests JavaScript alert handling by clicking a button that triggers an alert, accepting it, then reading a value from the page, calculating a mathematical function, and submitting the answer.

Starting URL: http://suninjuly.github.io/alert_accept.html

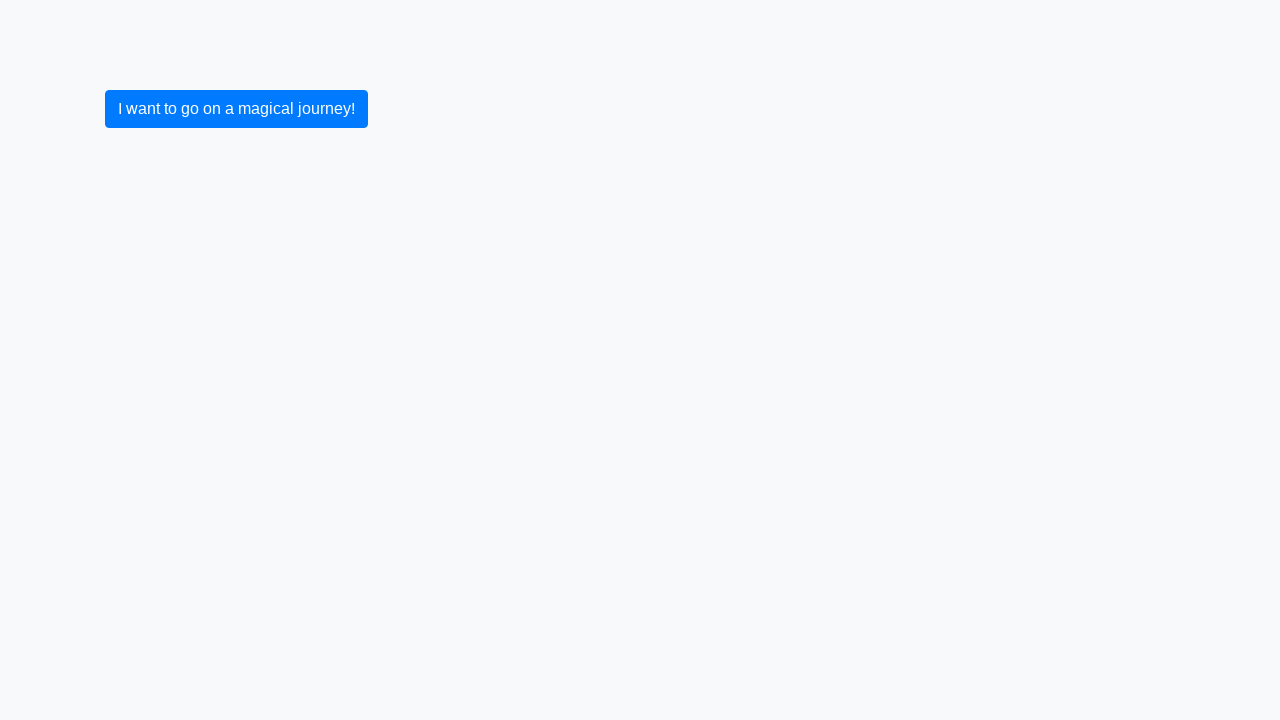

Set up dialog handler to accept alerts
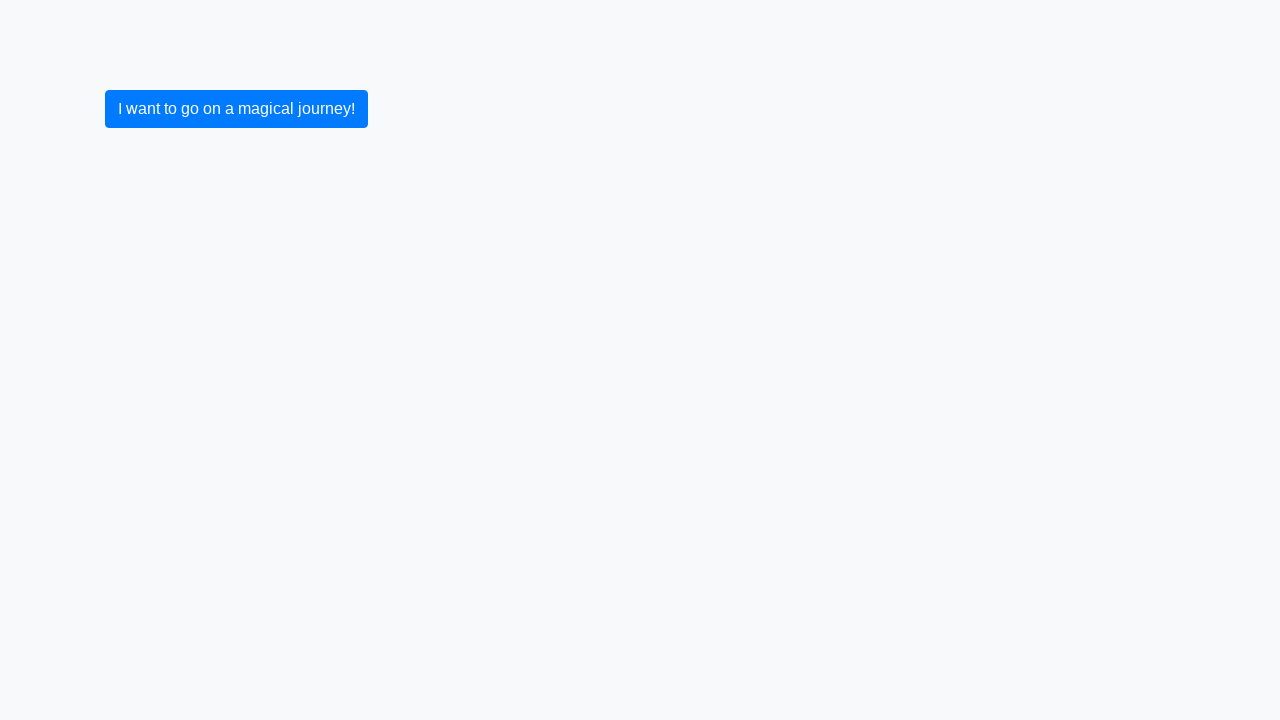

Clicked button to trigger alert at (236, 109) on button.btn
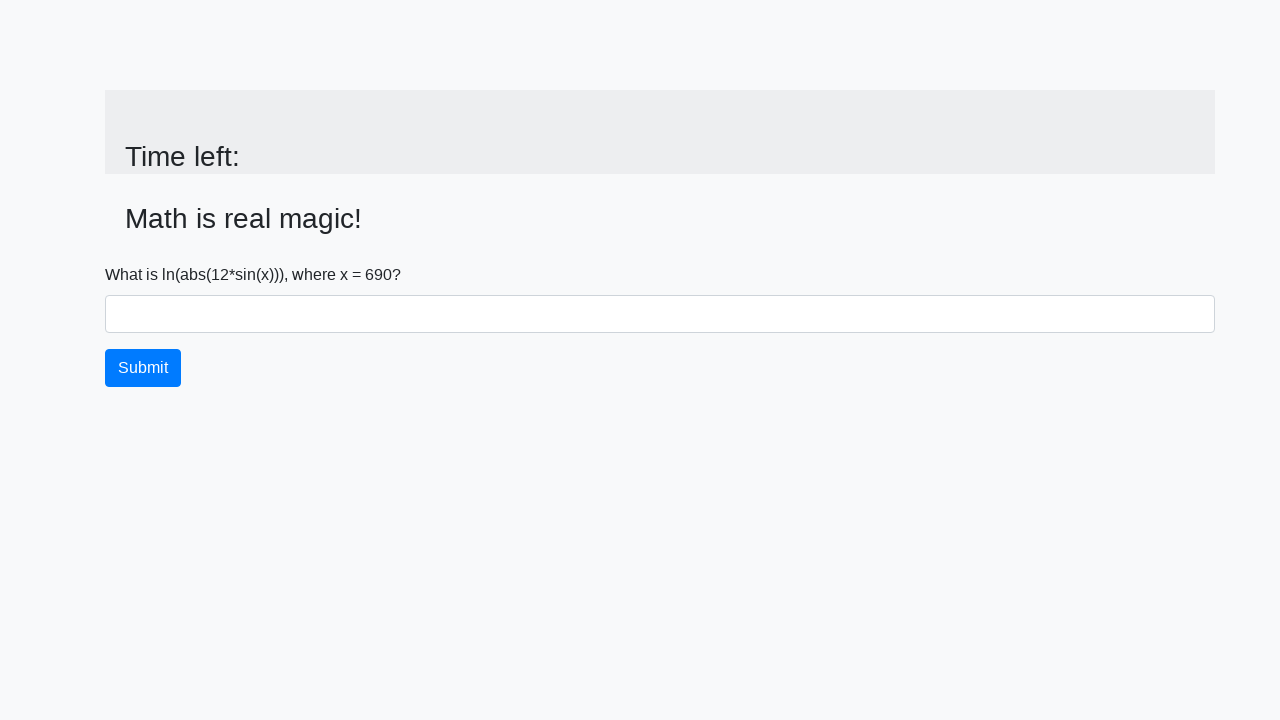

Alert accepted and input value element became visible
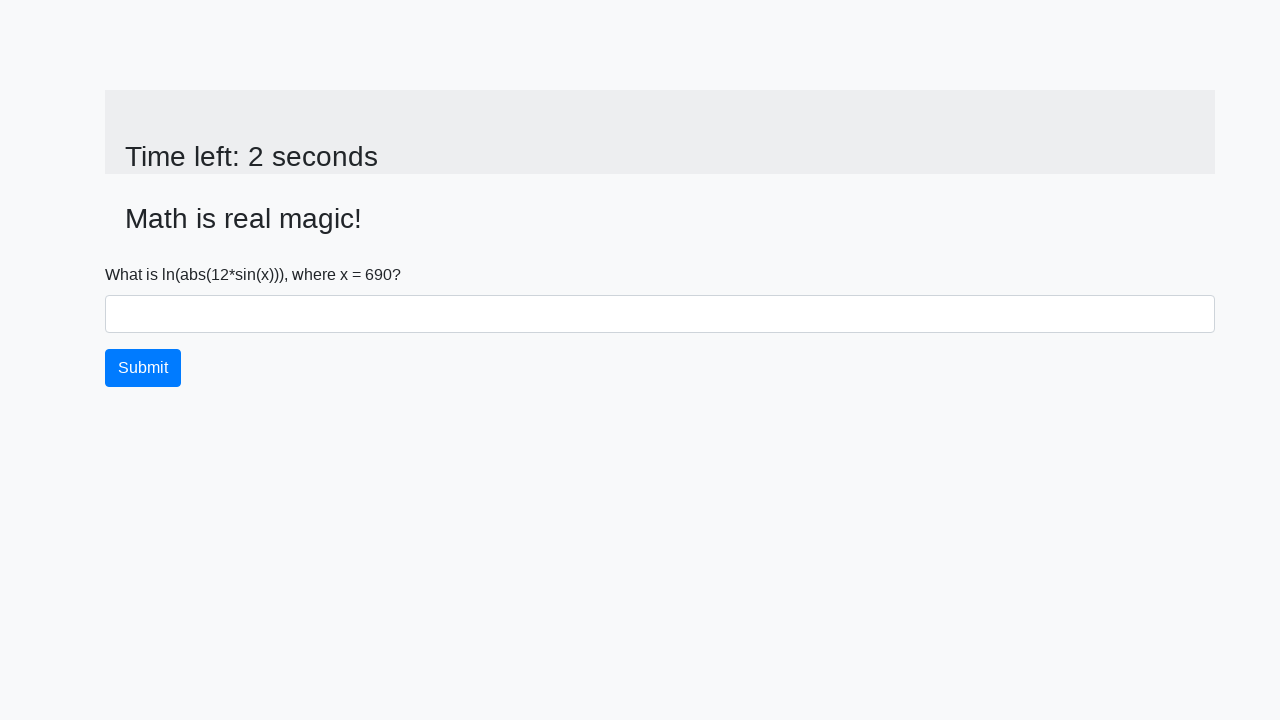

Read input value from page: 690
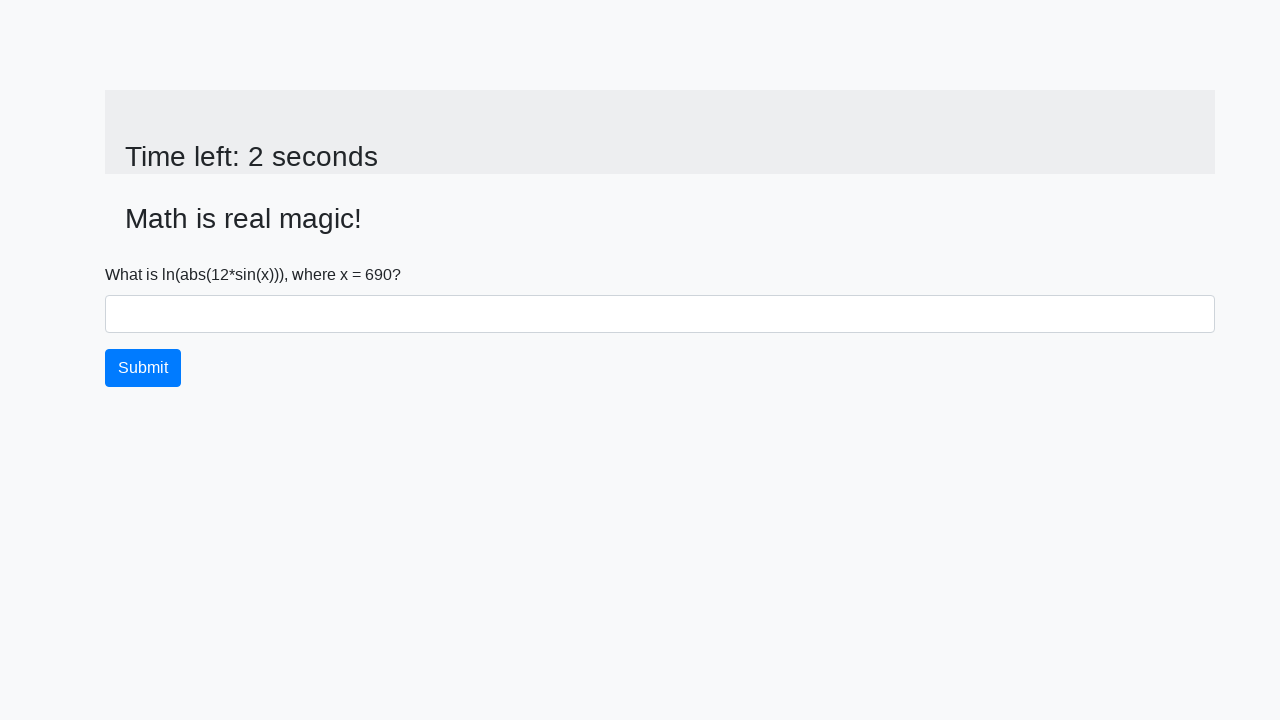

Converted input value to integer: 690
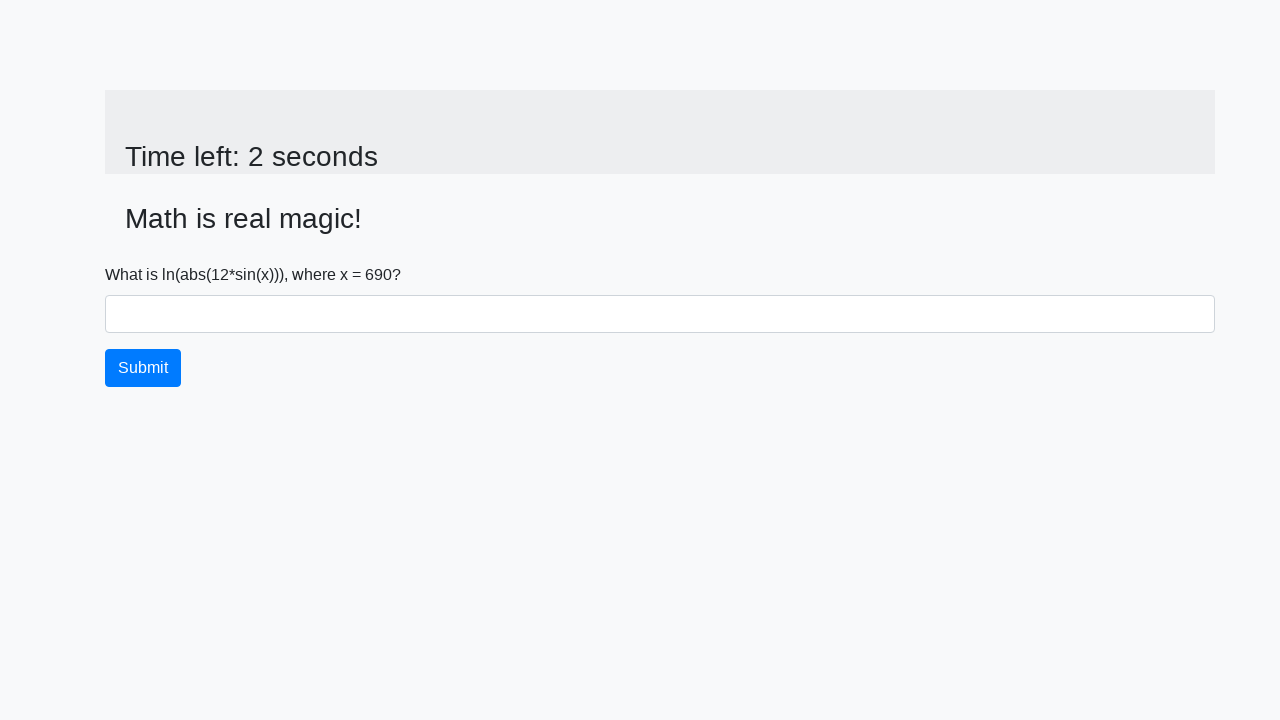

Calculated mathematical function result: 2.3938003323208963
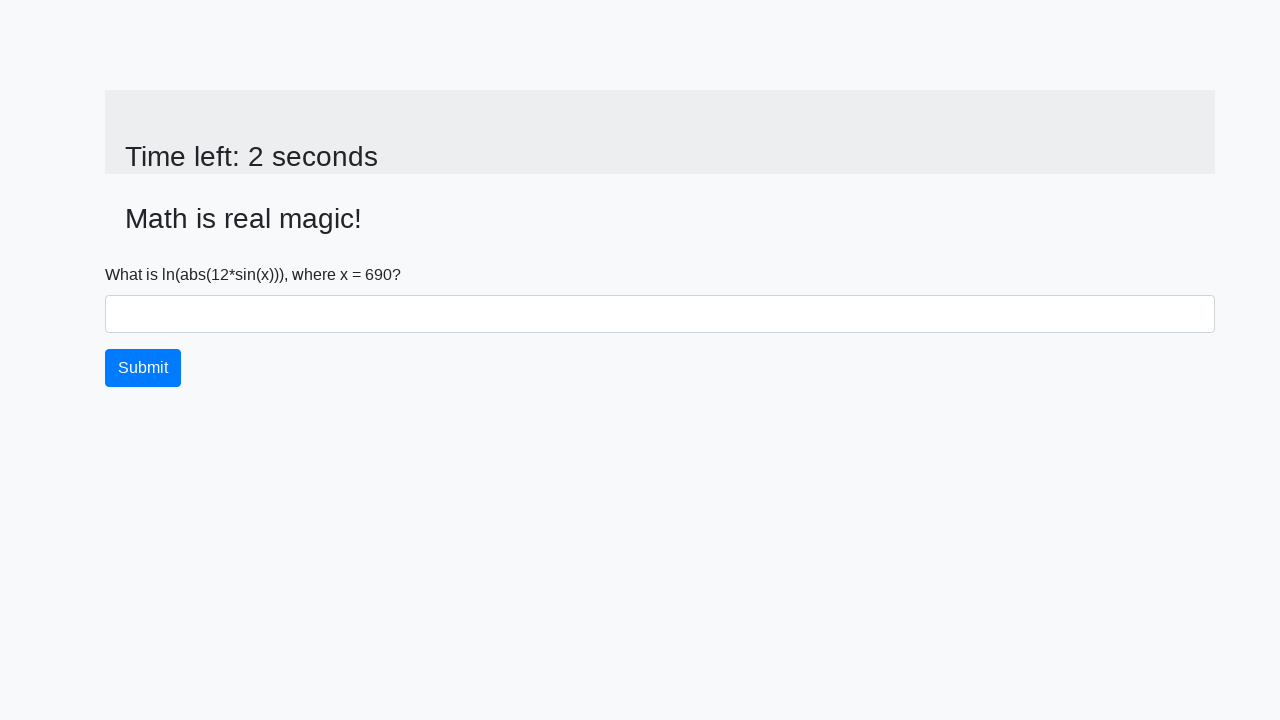

Filled answer field with calculated value: 2.3938003323208963 on #answer
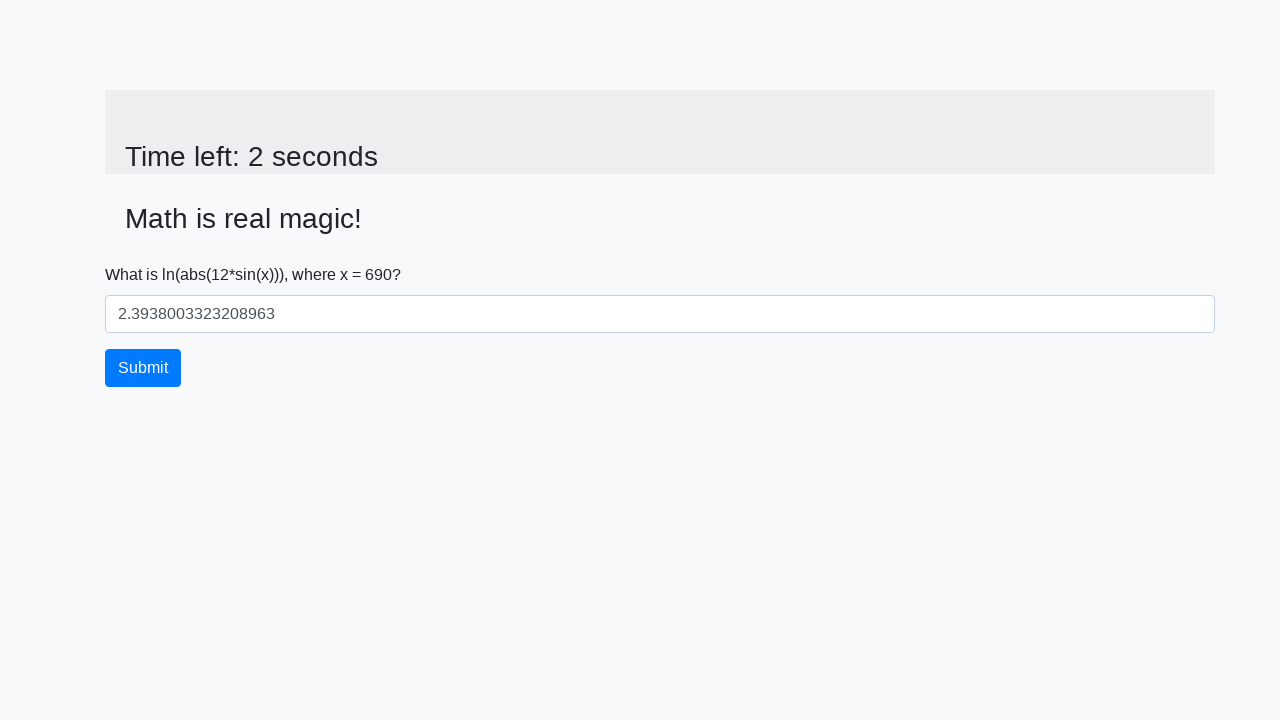

Clicked submit button to submit answer at (143, 368) on button.btn
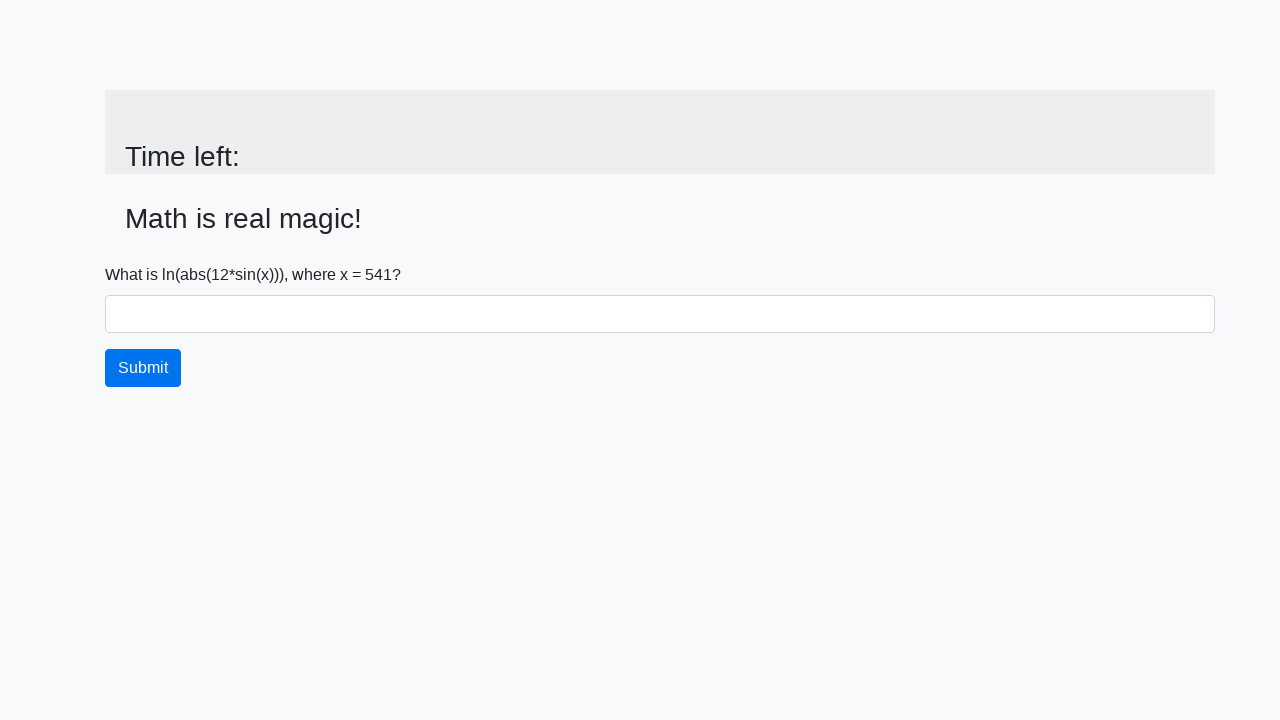

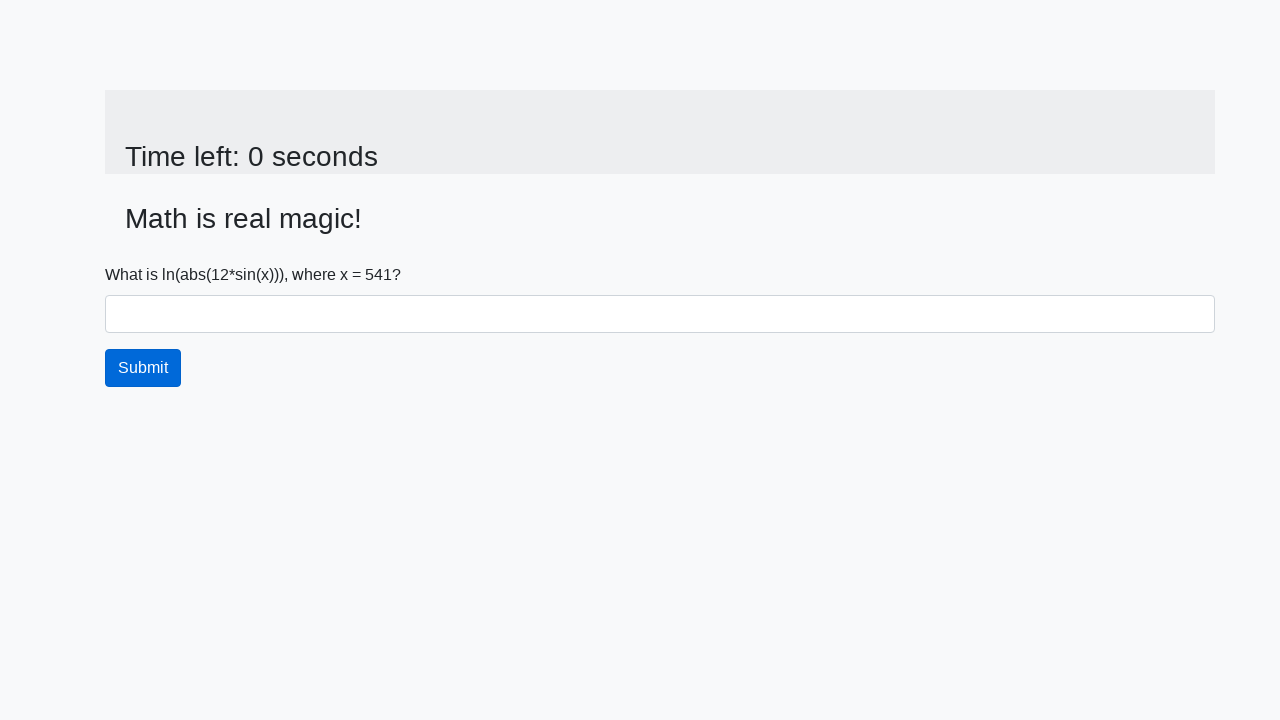